Tests handling of JavaScript confirmation popup by switching to iframe, triggering the popup, and accepting it

Starting URL: https://www.w3schools.com/js/tryit.asp?filename=tryjs_confirm

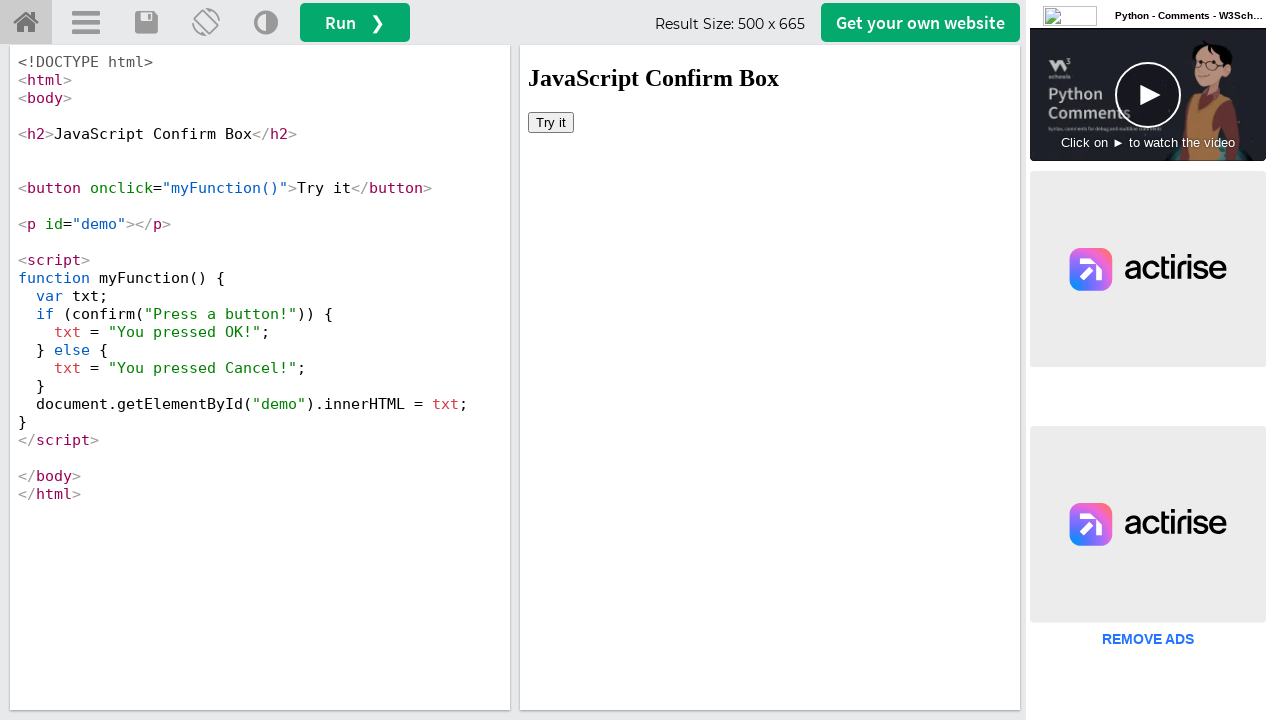

Located iframe containing the demo content
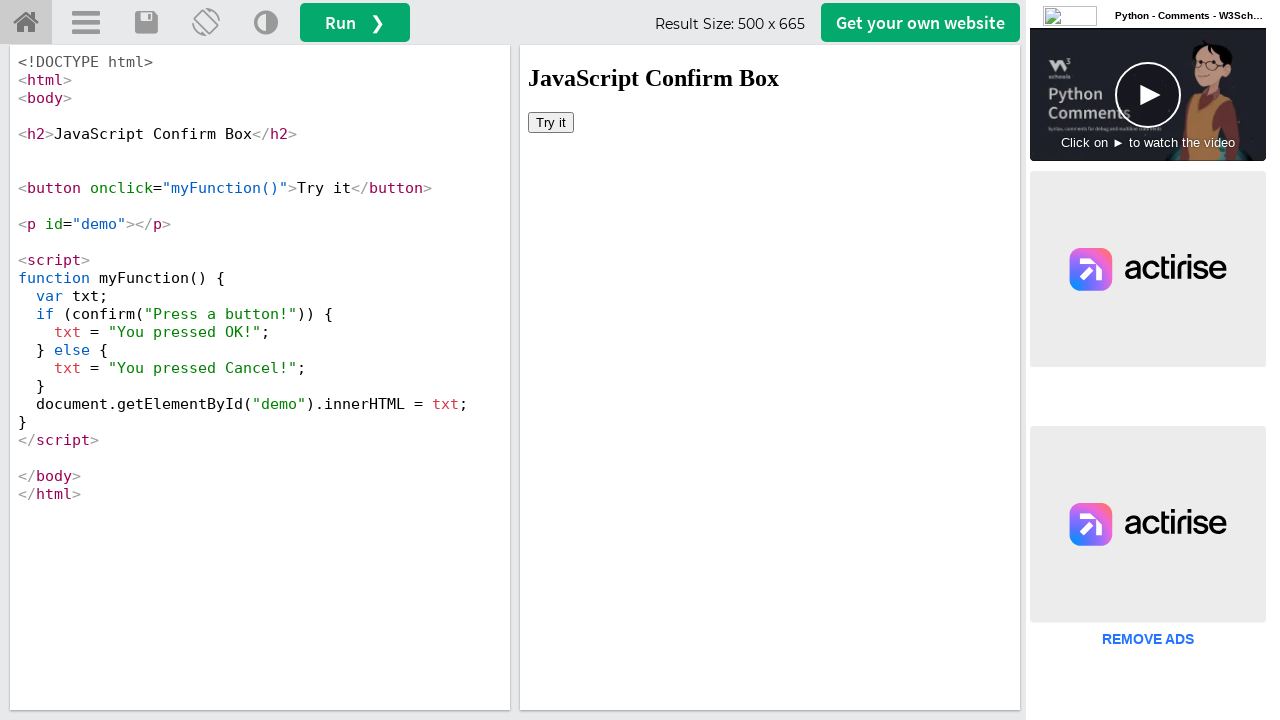

Clicked 'Try it' button to trigger confirmation popup at (551, 122) on iframe[id='iframeResult'] >> internal:control=enter-frame >> button:has-text('Tr
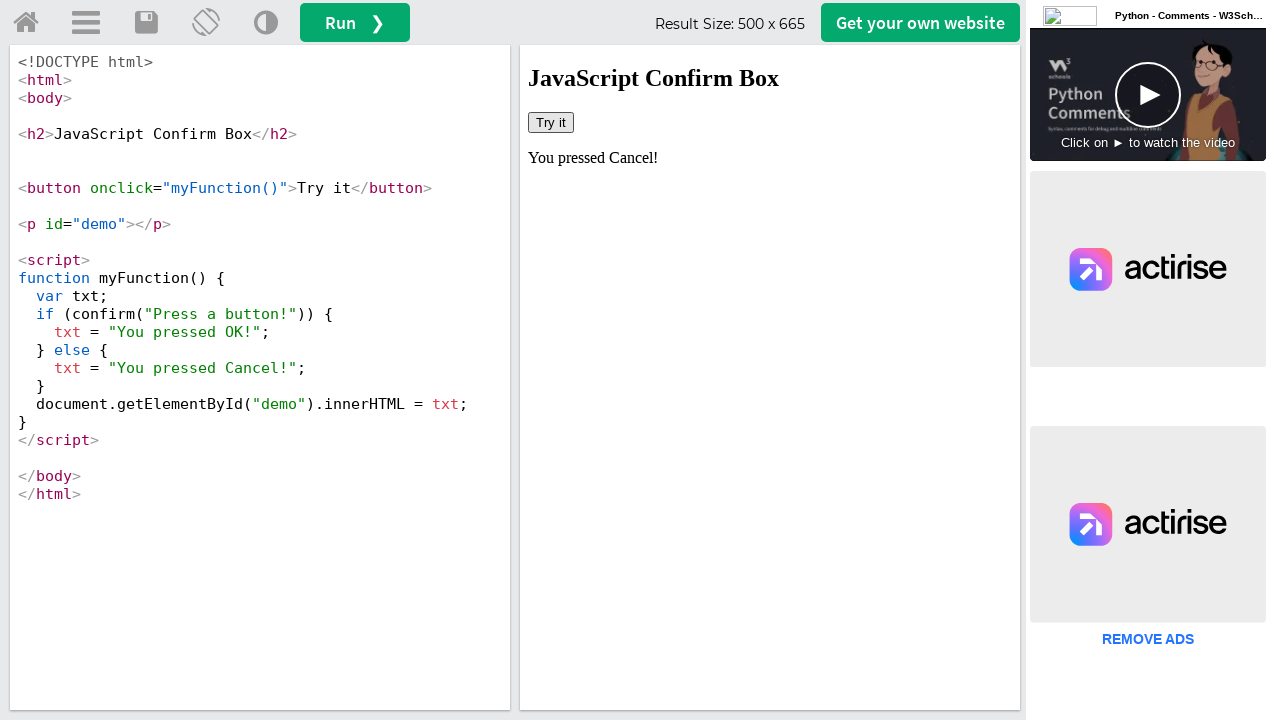

Set up dialog handler to accept confirmation popup
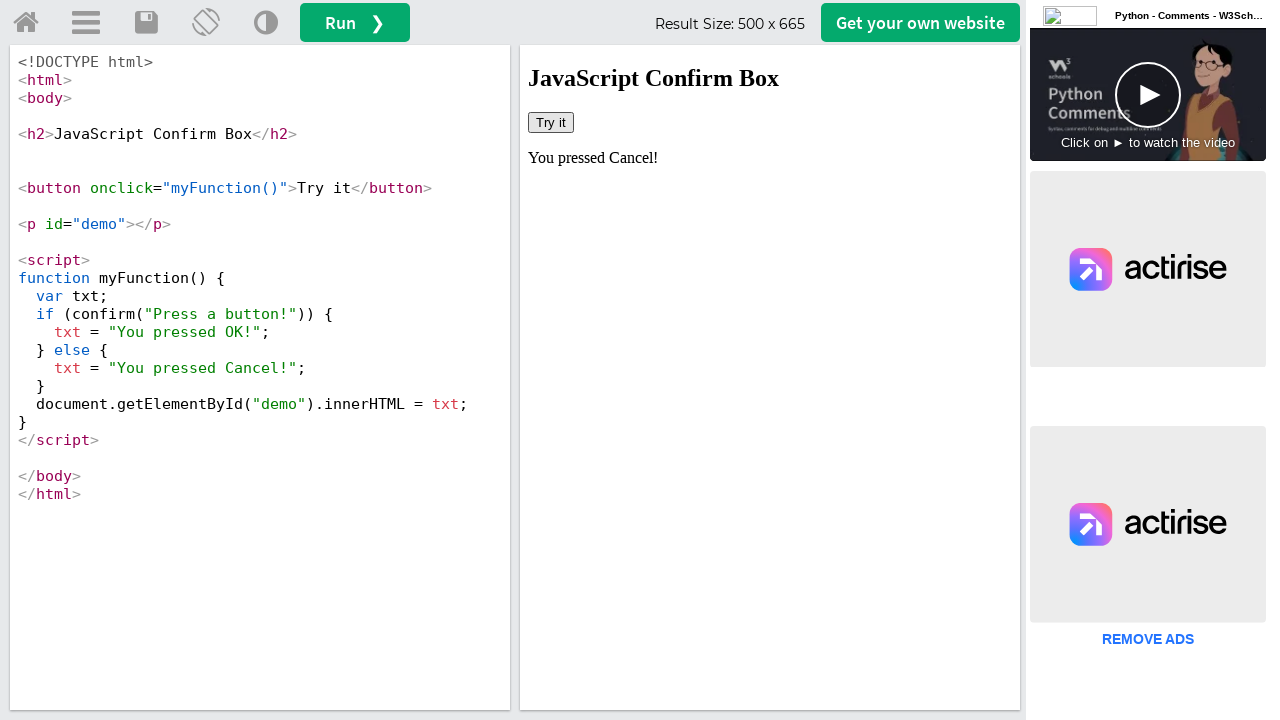

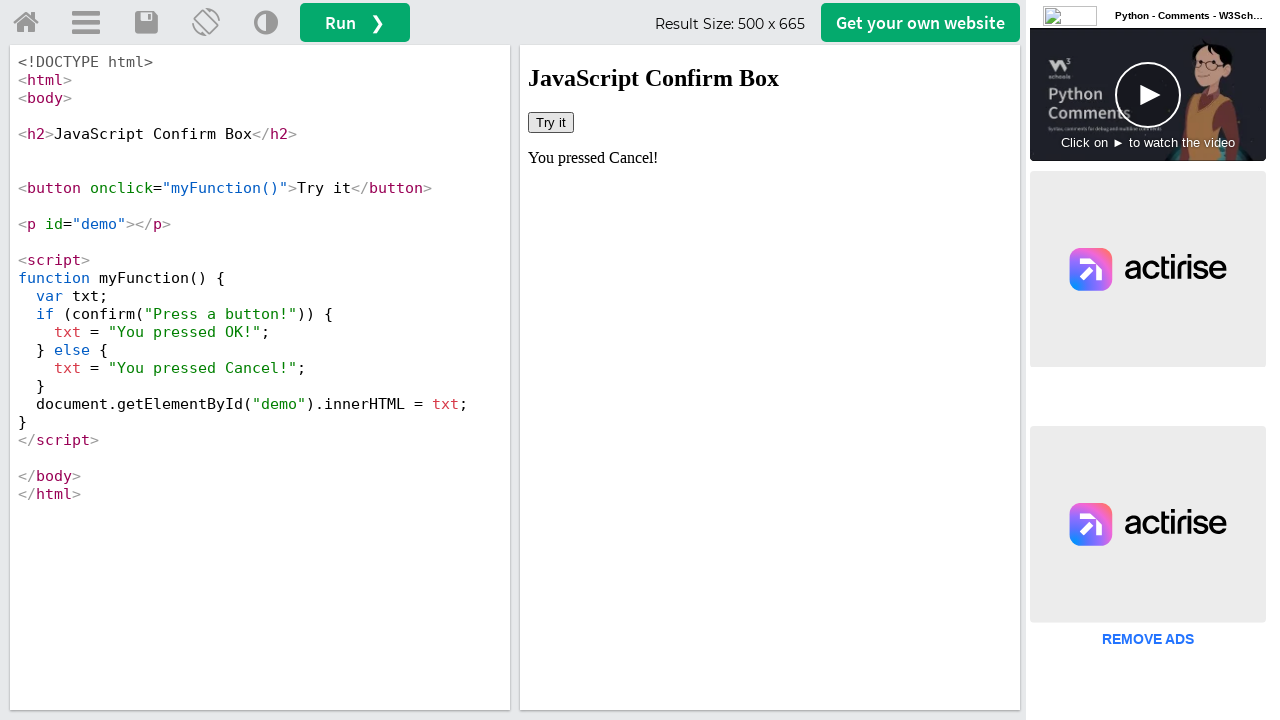